Tests the complete e-commerce purchase flow on demoblaze.com by selecting a laptop from the Laptops category, adding it to cart, and completing the checkout process with shipping and payment information.

Starting URL: https://demoblaze.com/

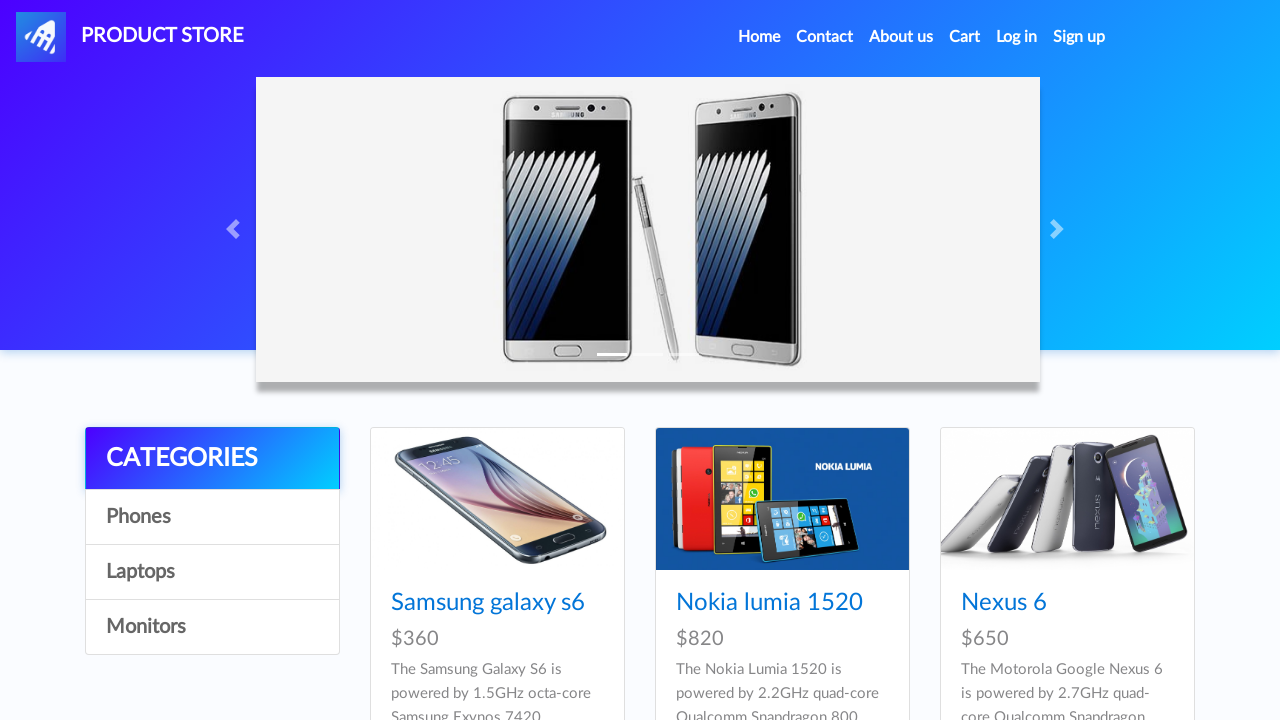

Clicked on Laptops category at (212, 572) on xpath=//a[text()='Laptops']
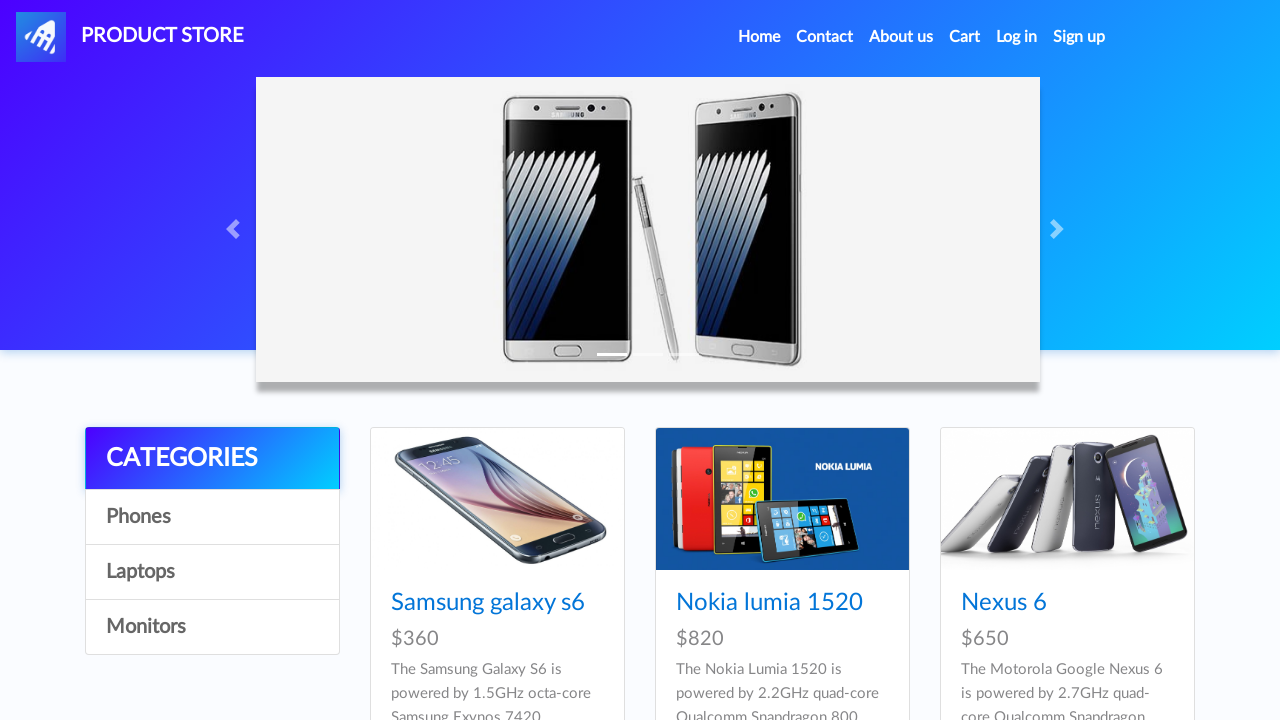

MacBook Air product selector appeared
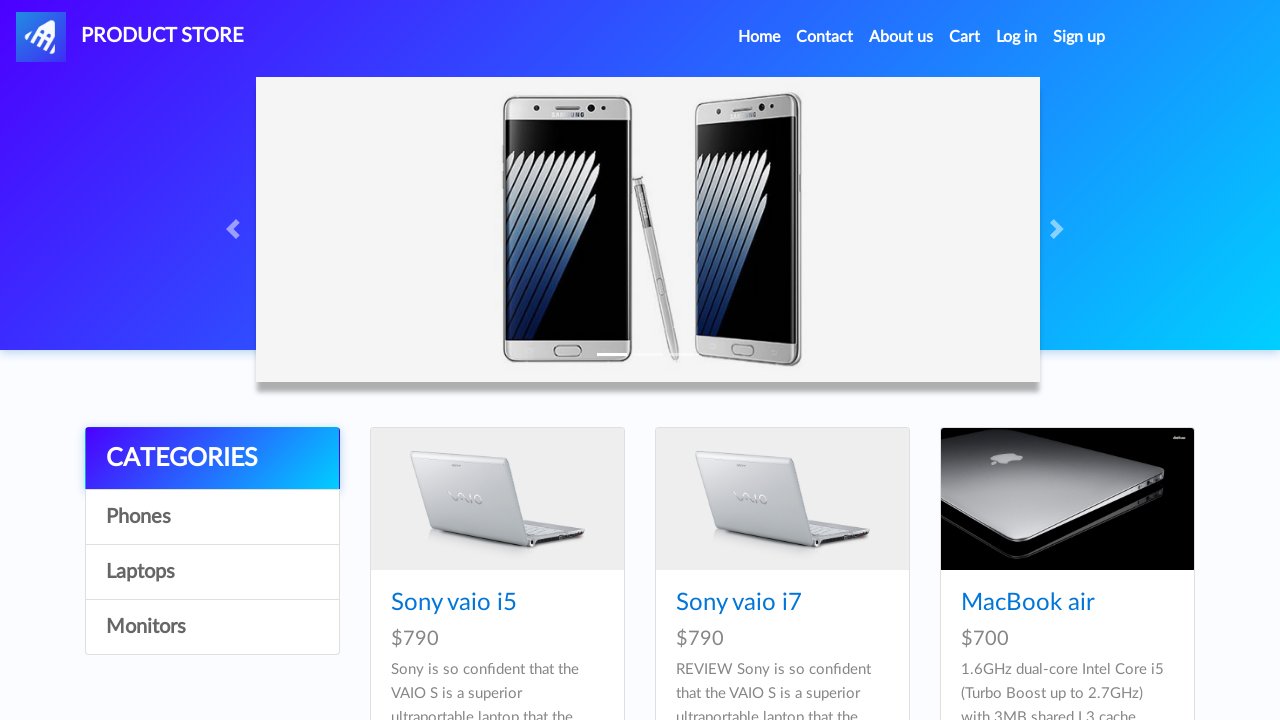

Clicked on MacBook Air product at (1028, 603) on xpath=//*[@id='tbodyid']//a[contains(text(),'MacBook air')]
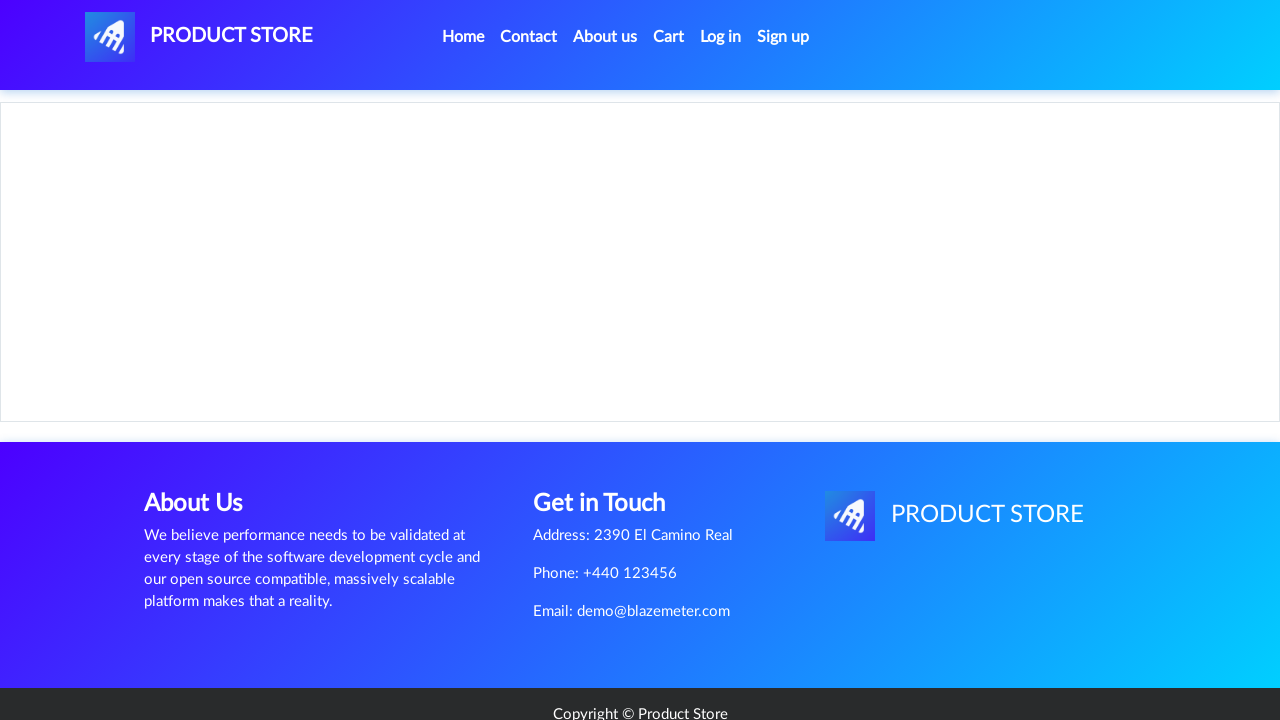

Add to cart button appeared
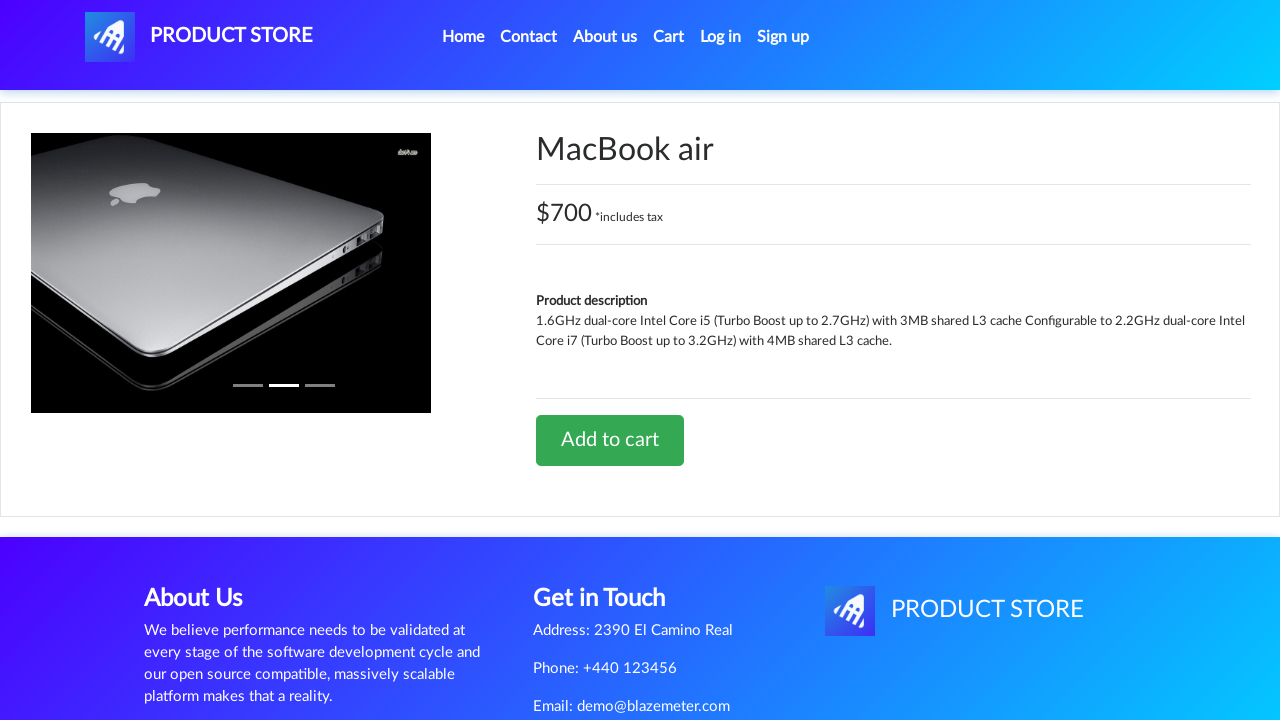

Clicked Add to cart button at (610, 440) on xpath=//*[@id='tbodyid']/div//a[contains(text(), 'Add to cart')]
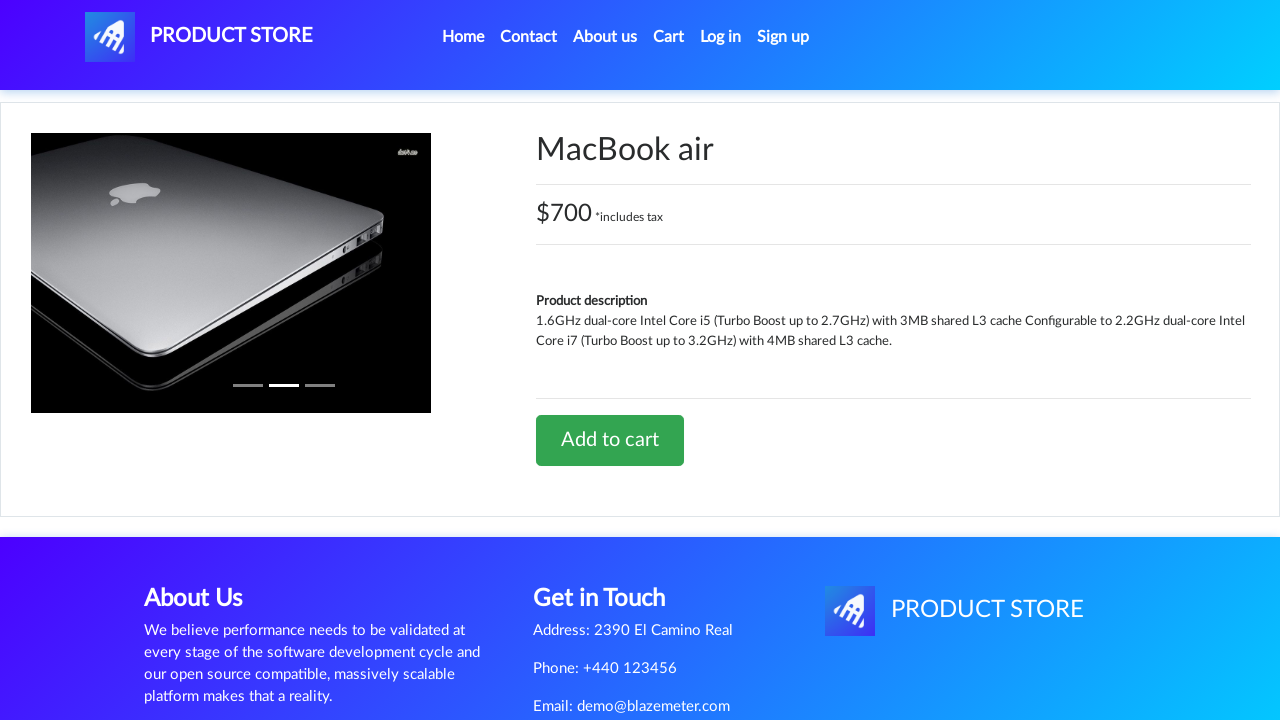

Set up dialog handler to accept alerts
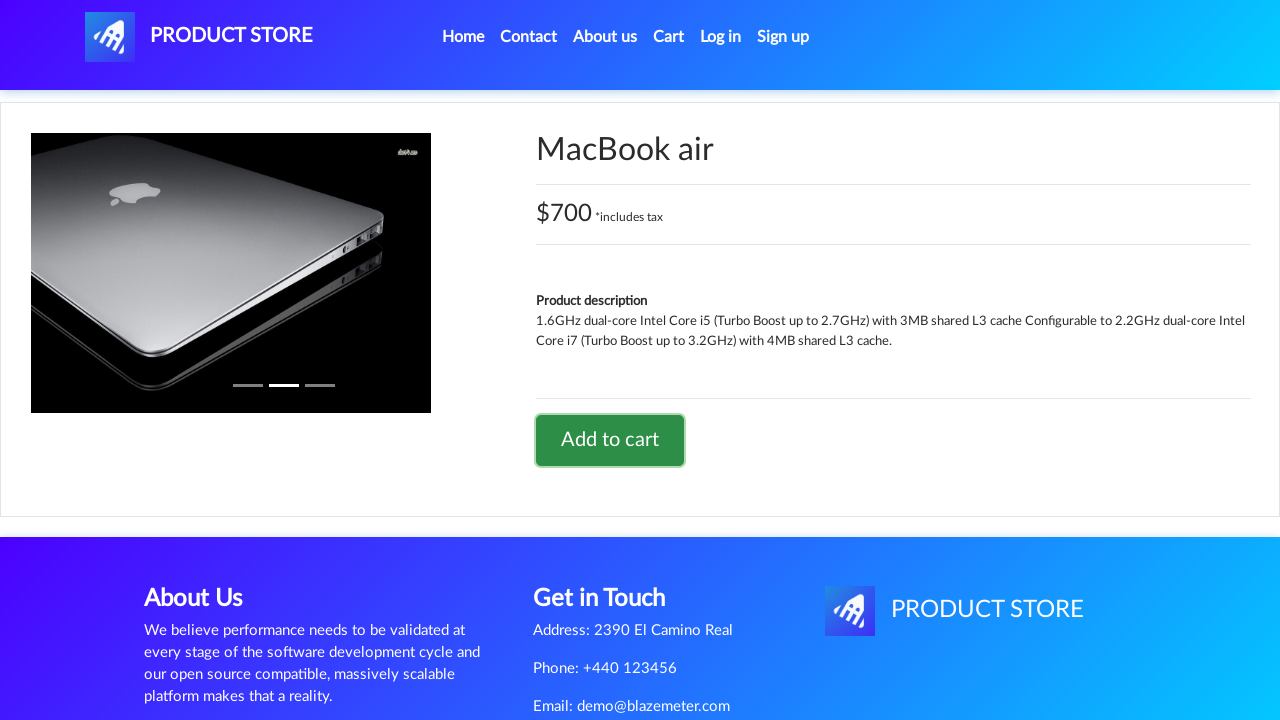

Waited for add to cart confirmation
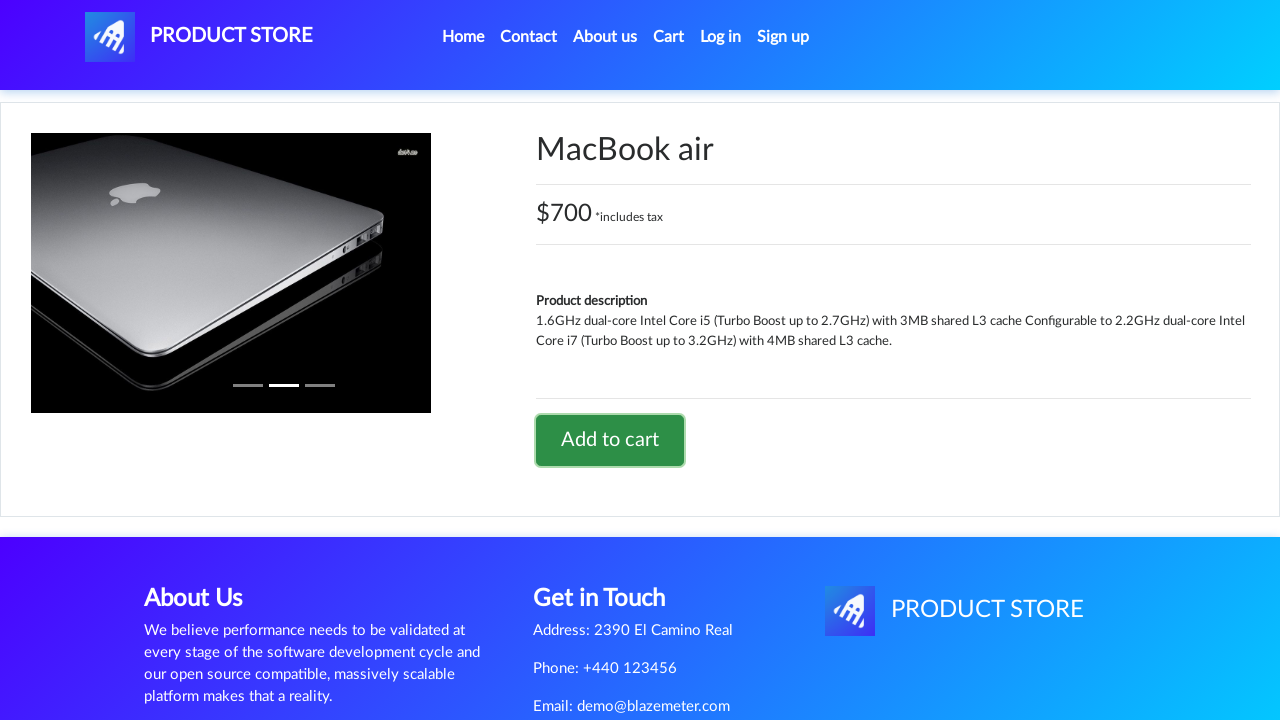

Clicked on Cart link at (669, 37) on #cartur
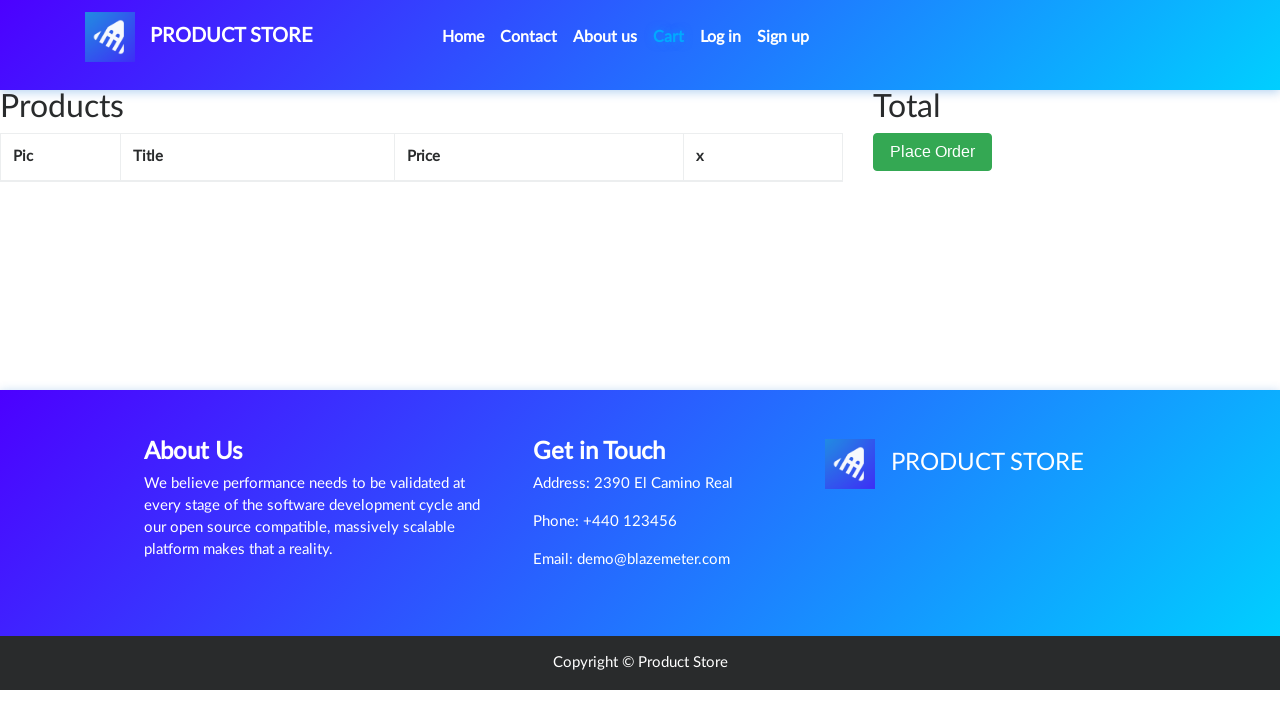

Place Order button appeared in cart
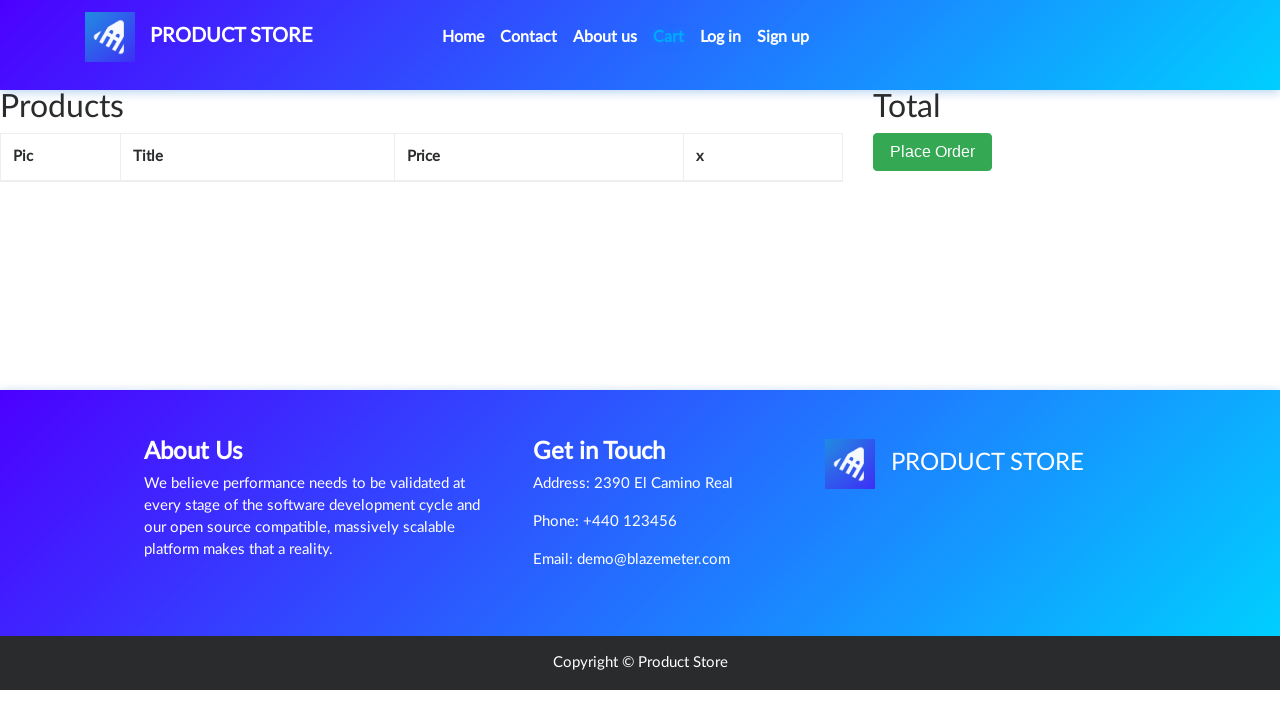

Clicked Place Order button at (933, 191) on xpath=//*[@id='page-wrapper']/div/div[2]//button[contains(text(),'Place Order')]
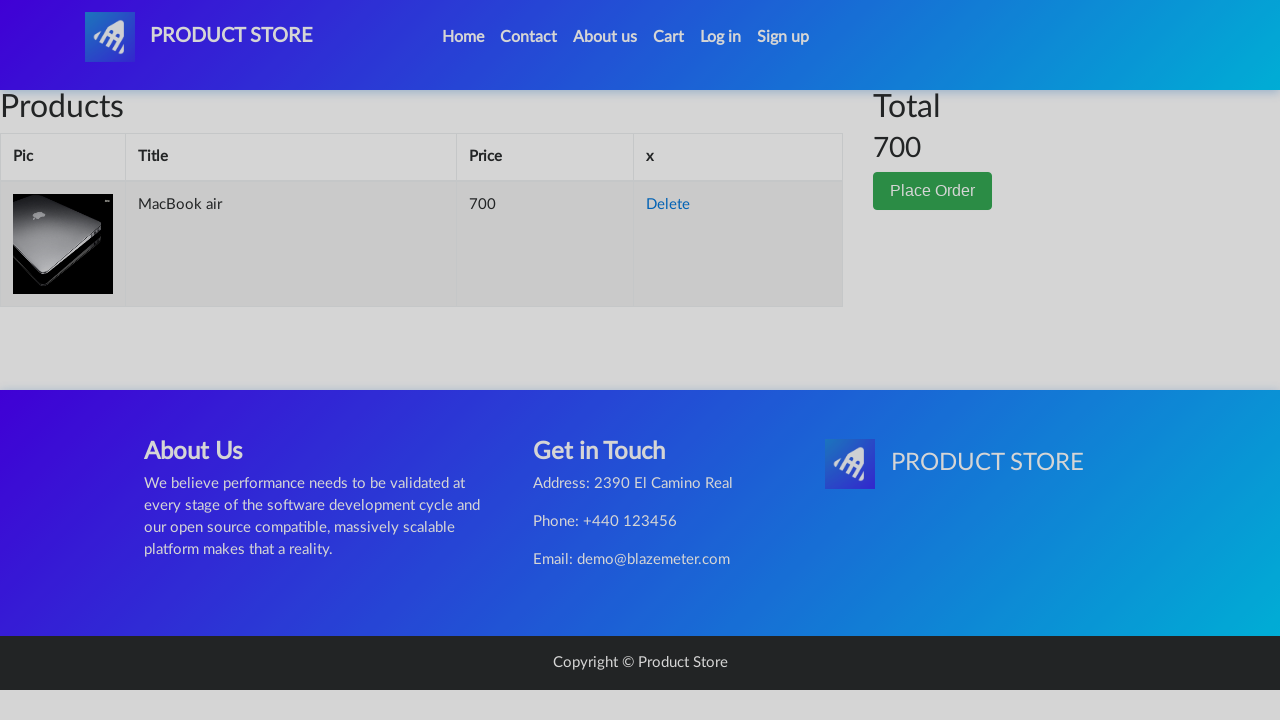

Waited for order modal to appear
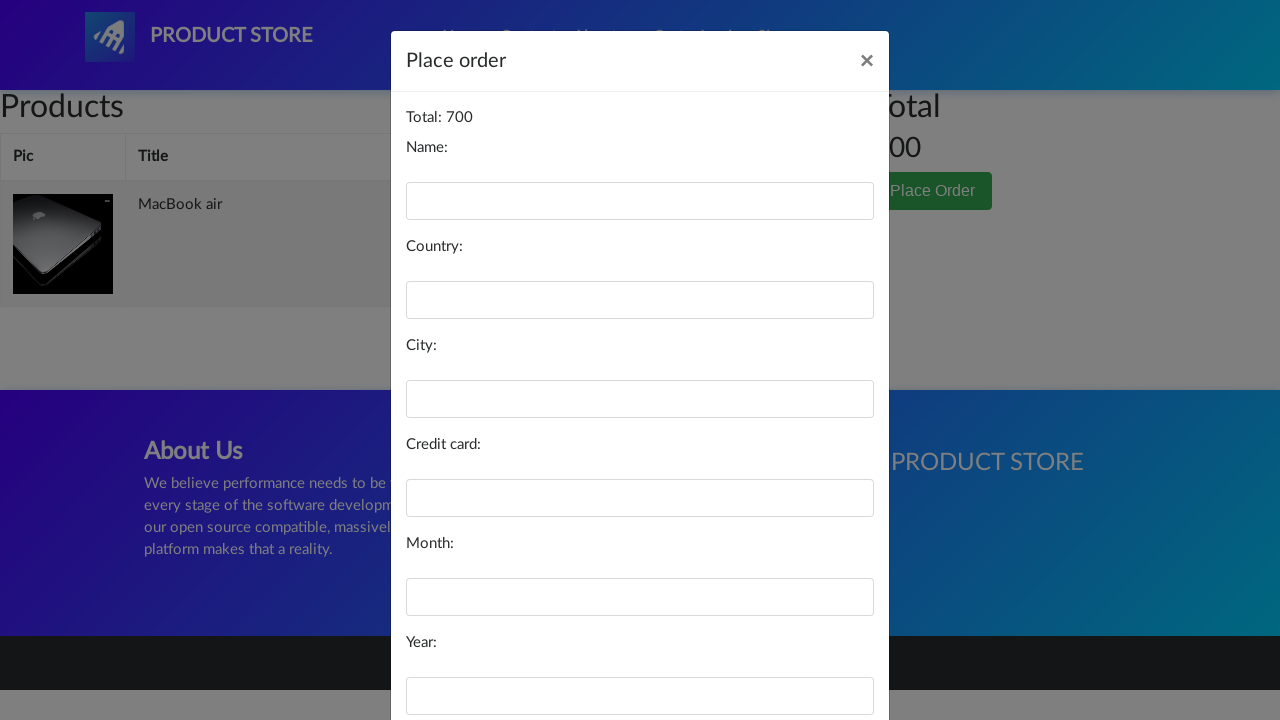

Filled in name field with 'John Doe' on #name
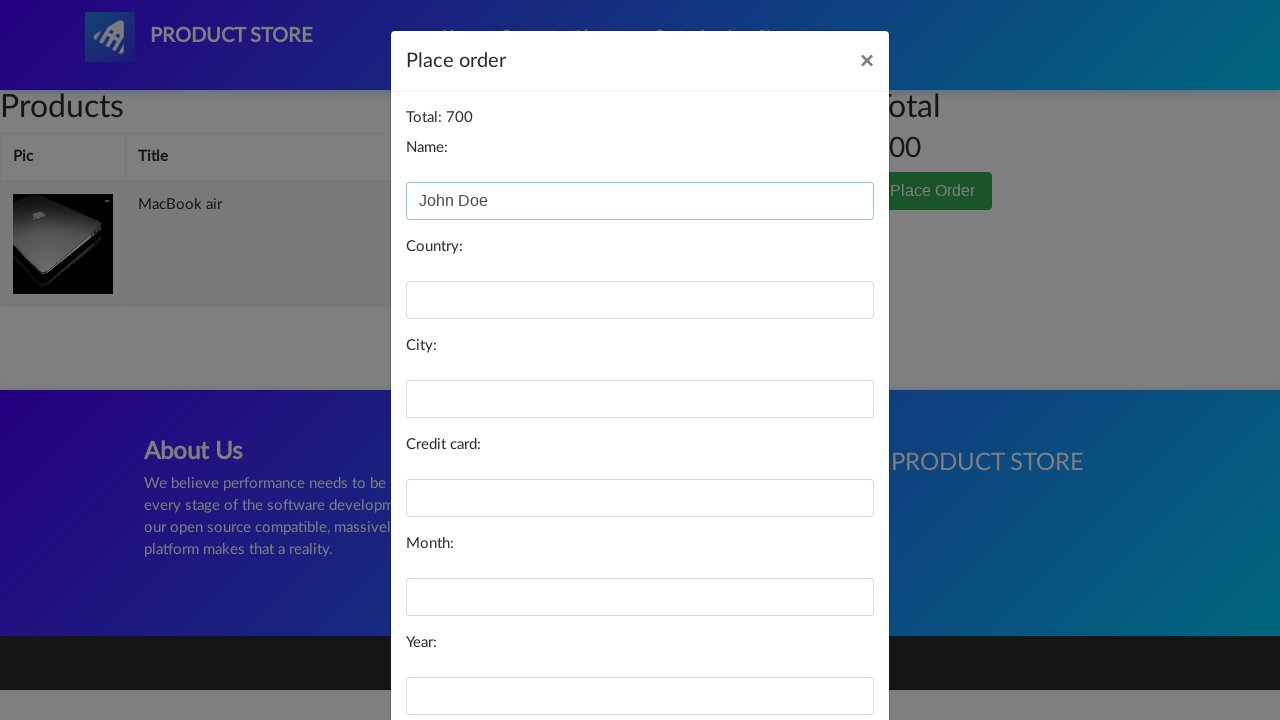

Filled in country field with 'Portugal' on #country
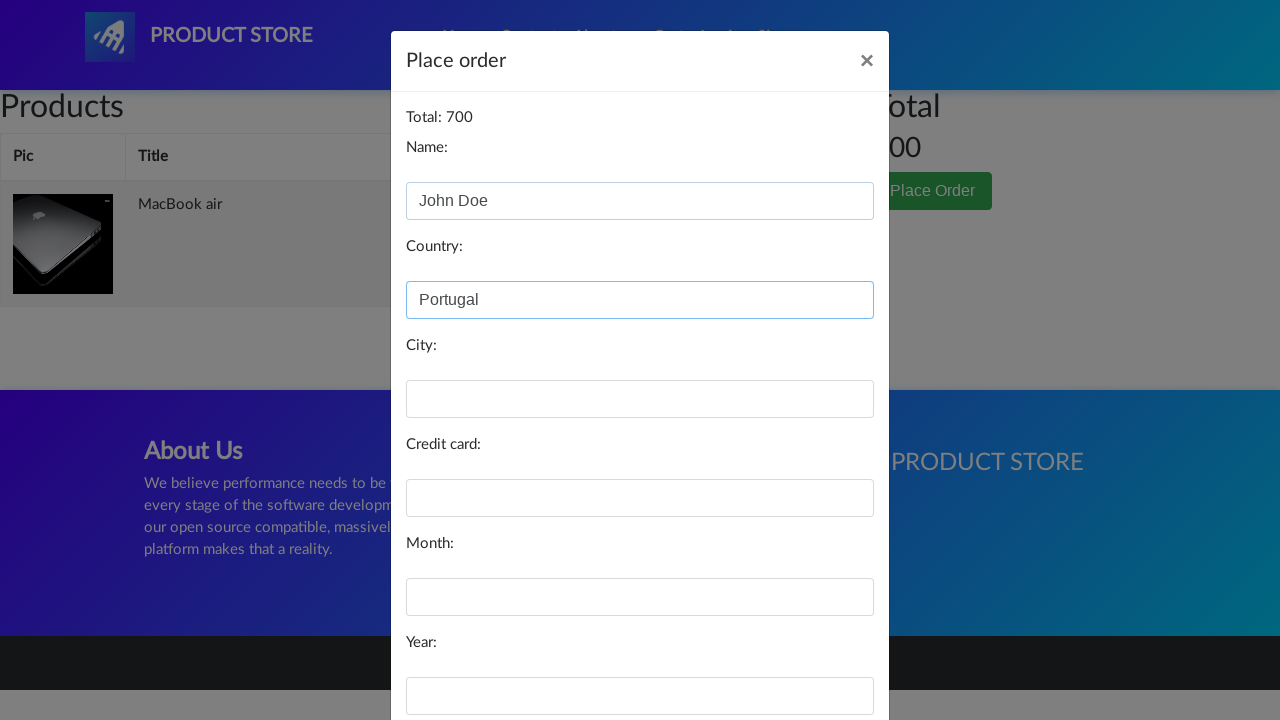

Filled in city field with 'Lisbon' on #city
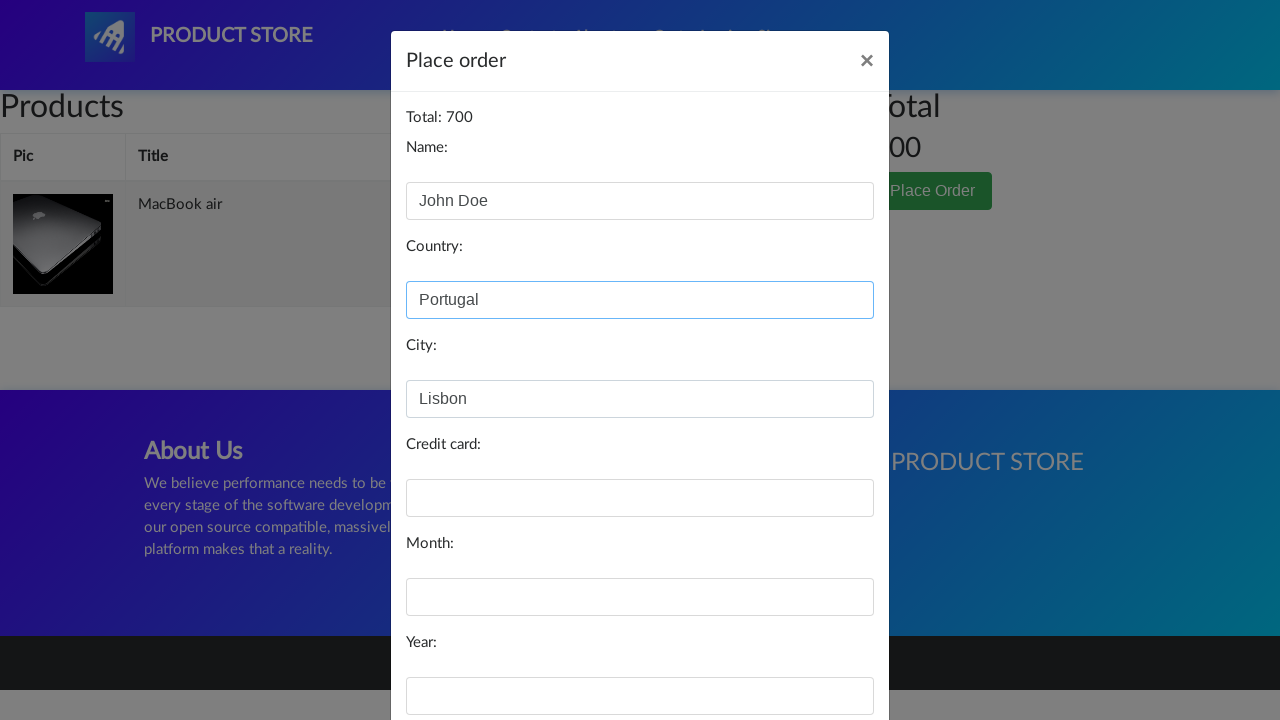

Filled in card field with payment information on #card
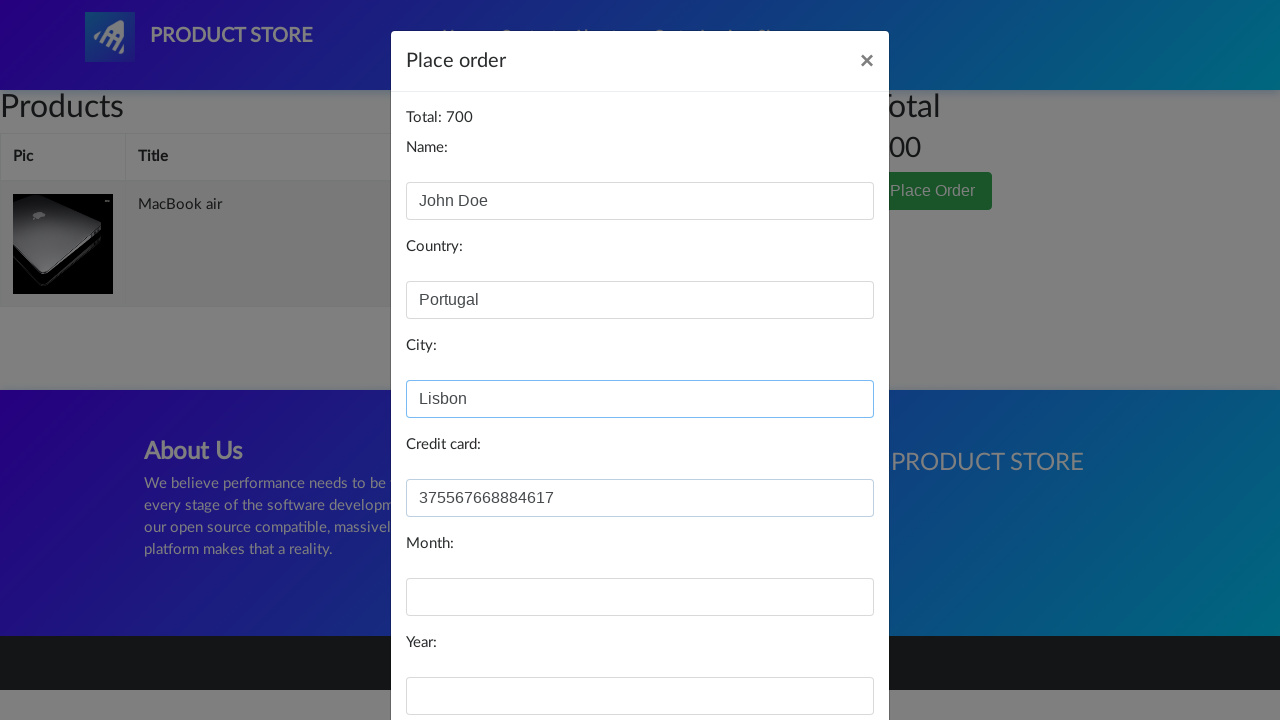

Filled in month field with '02' on #month
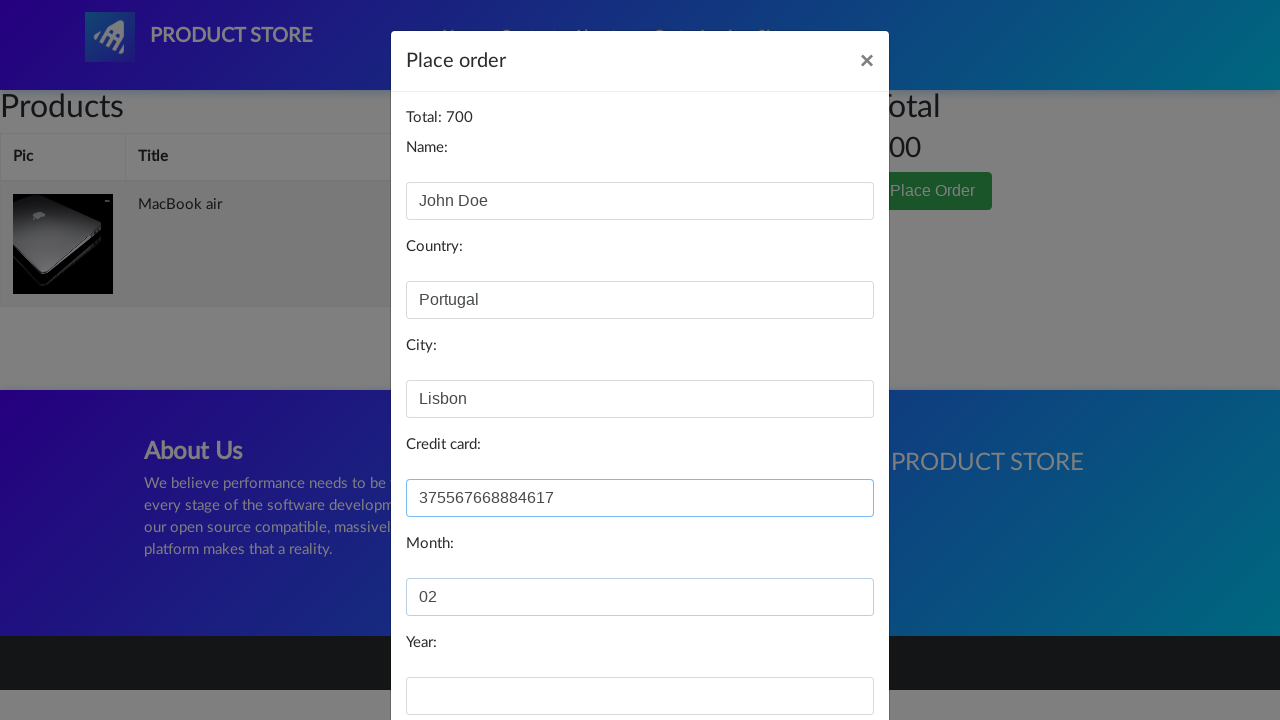

Filled in year field with '2030' on #year
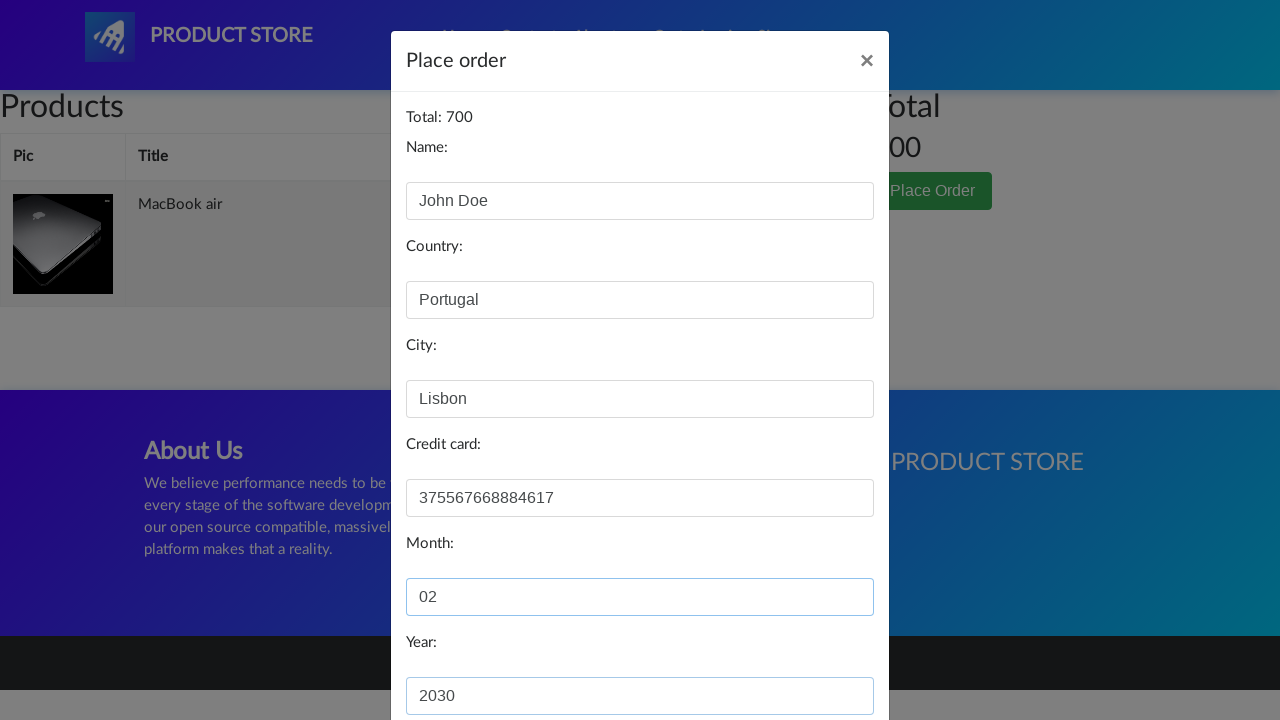

Purchase button appeared in order modal
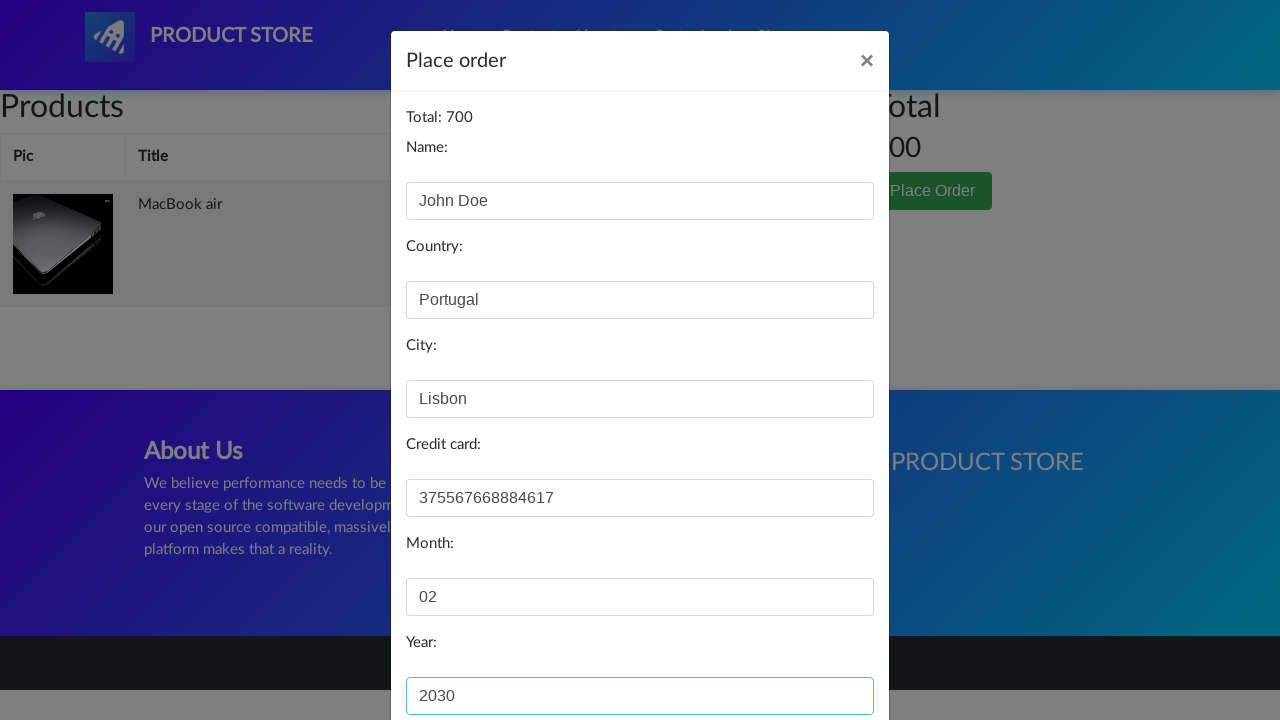

Clicked Purchase button to complete order at (823, 655) on xpath=//*[@id='orderModal']/div/div/div[3]/button[2]
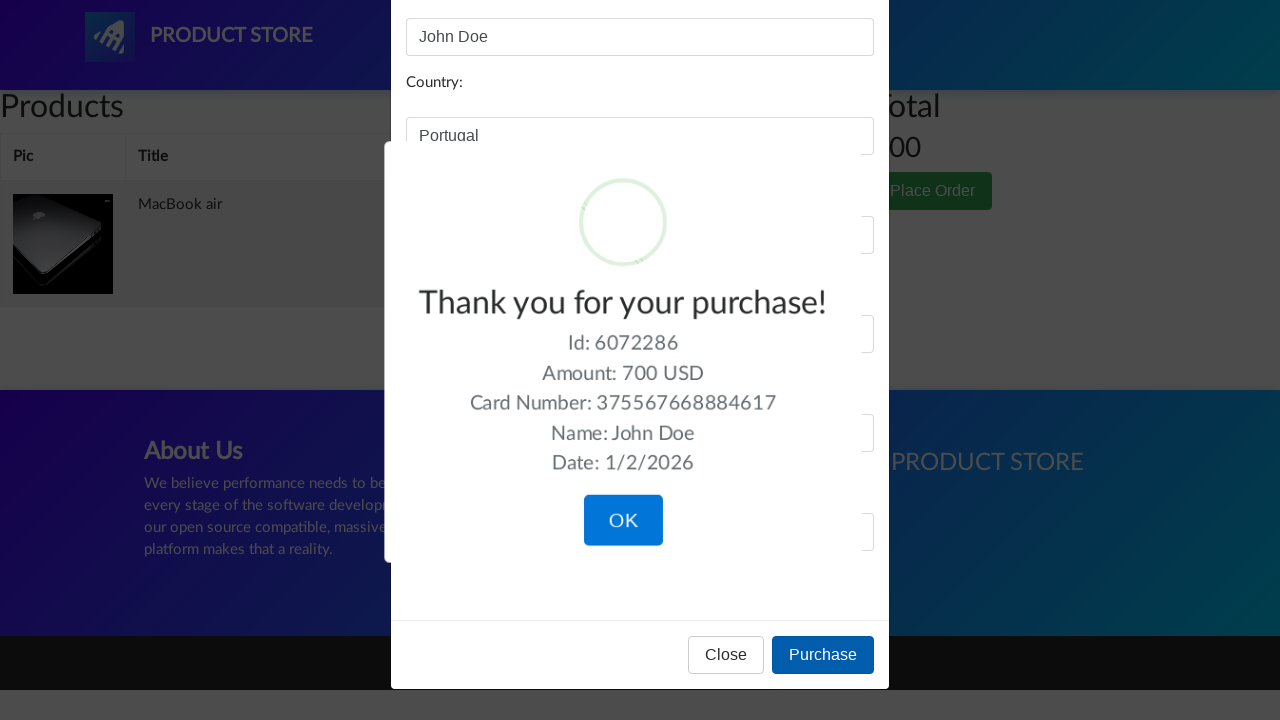

Purchase success confirmation appeared
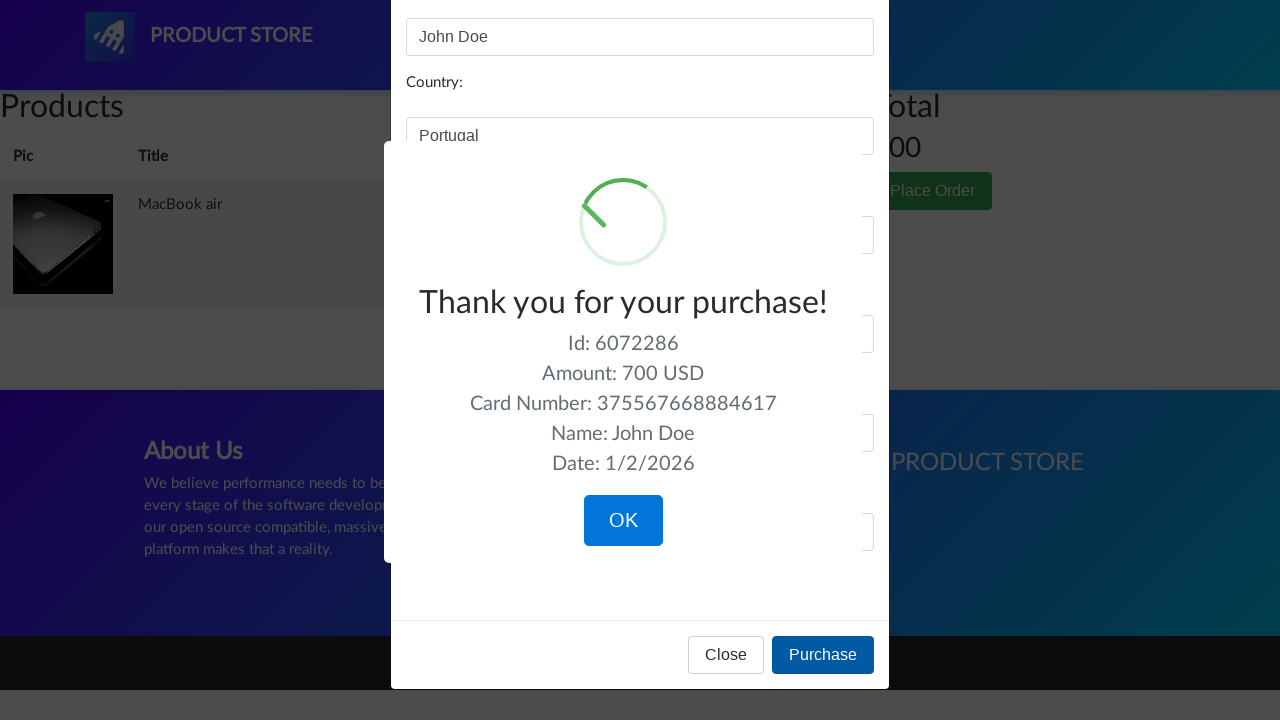

Clicked OK button on success confirmation at (623, 521) on xpath=//div[@class='sa-confirm-button-container']//button
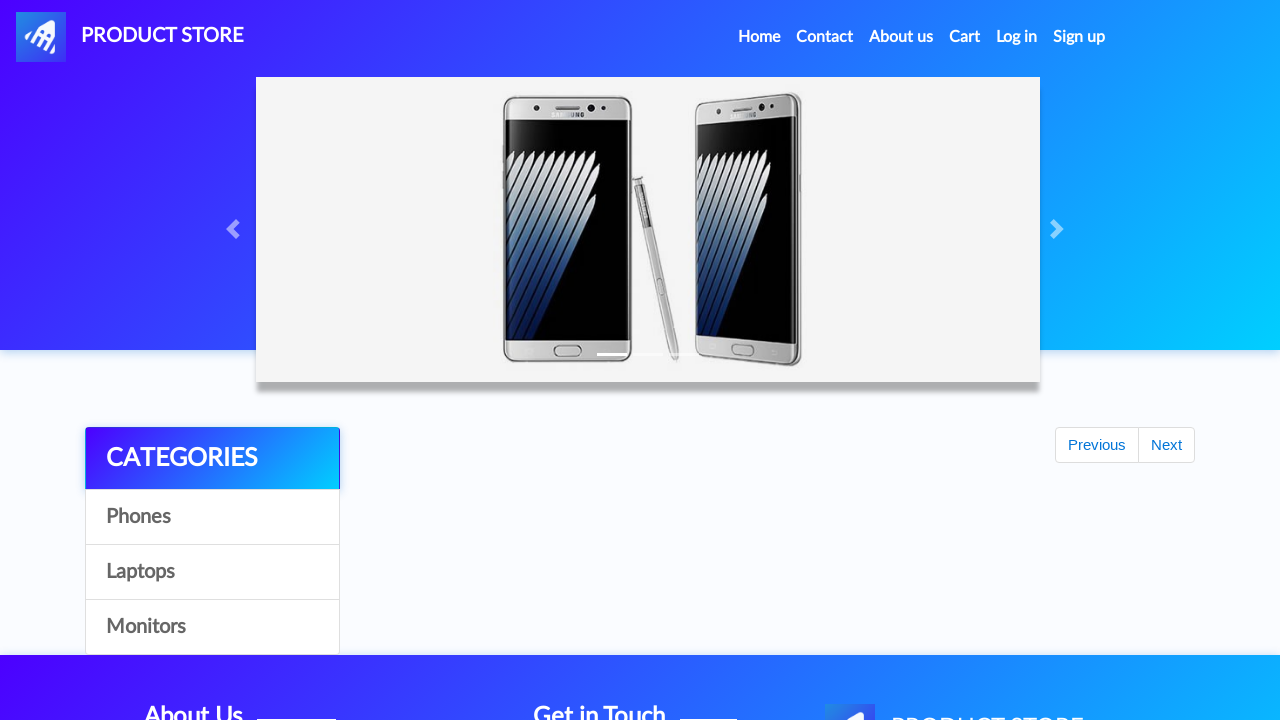

Clicked Home link to return to home page at (759, 37) on xpath=//a[text()='Home ']
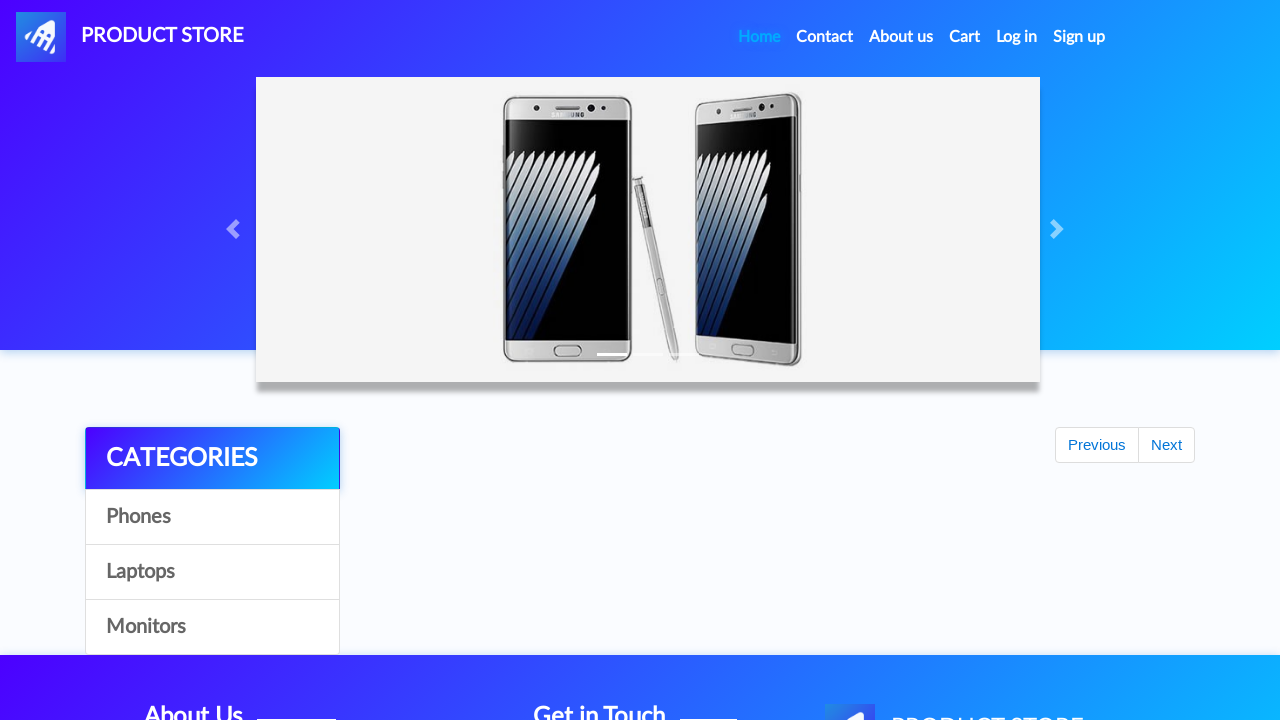

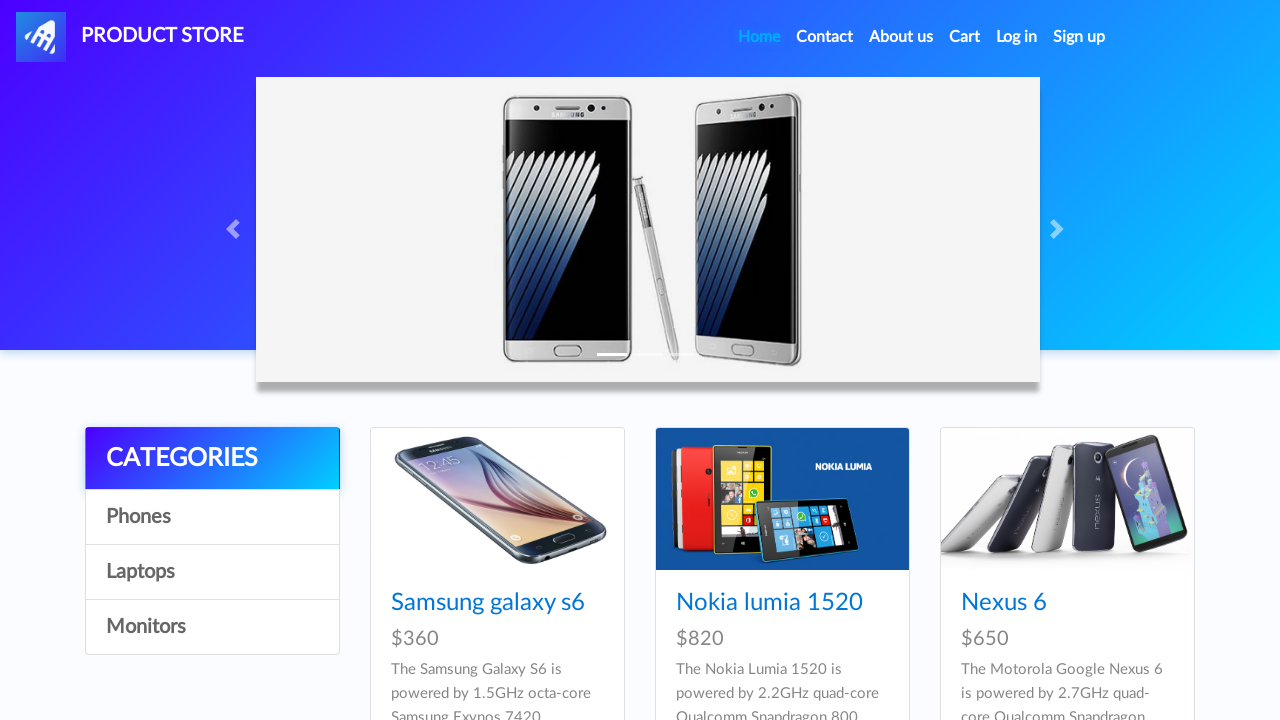